Tests scrolling functionality by navigating to a practice page and scrolling down to the "Powered by Cydeo" footer element using mouse movement.

Starting URL: https://practice.cydeo.com/

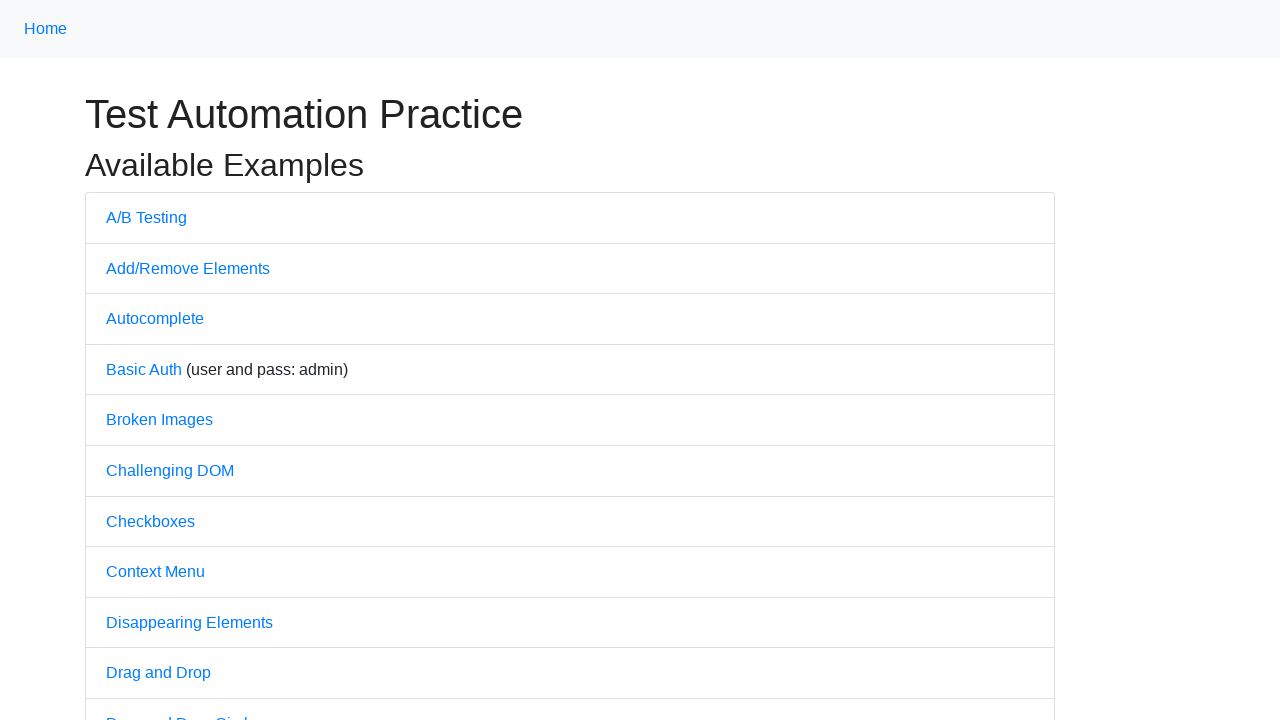

Navigated to practice page at https://practice.cydeo.com/
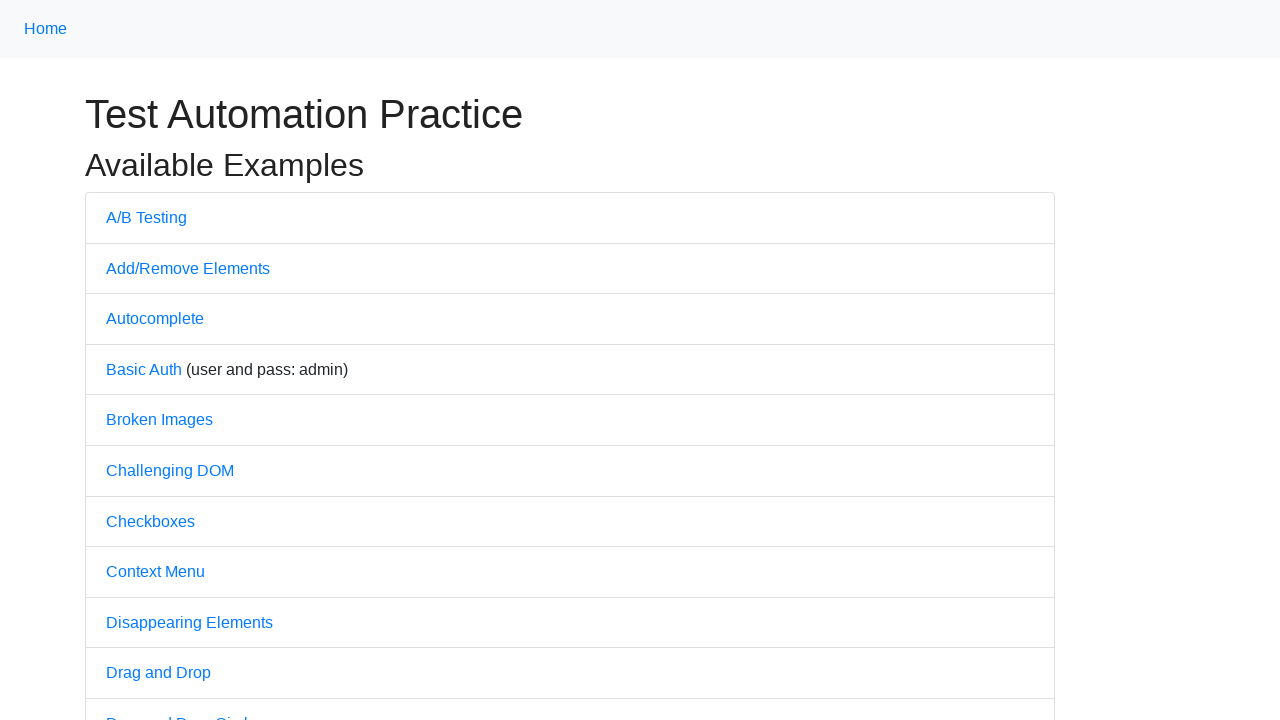

Located 'Powered by Cydeo' footer element
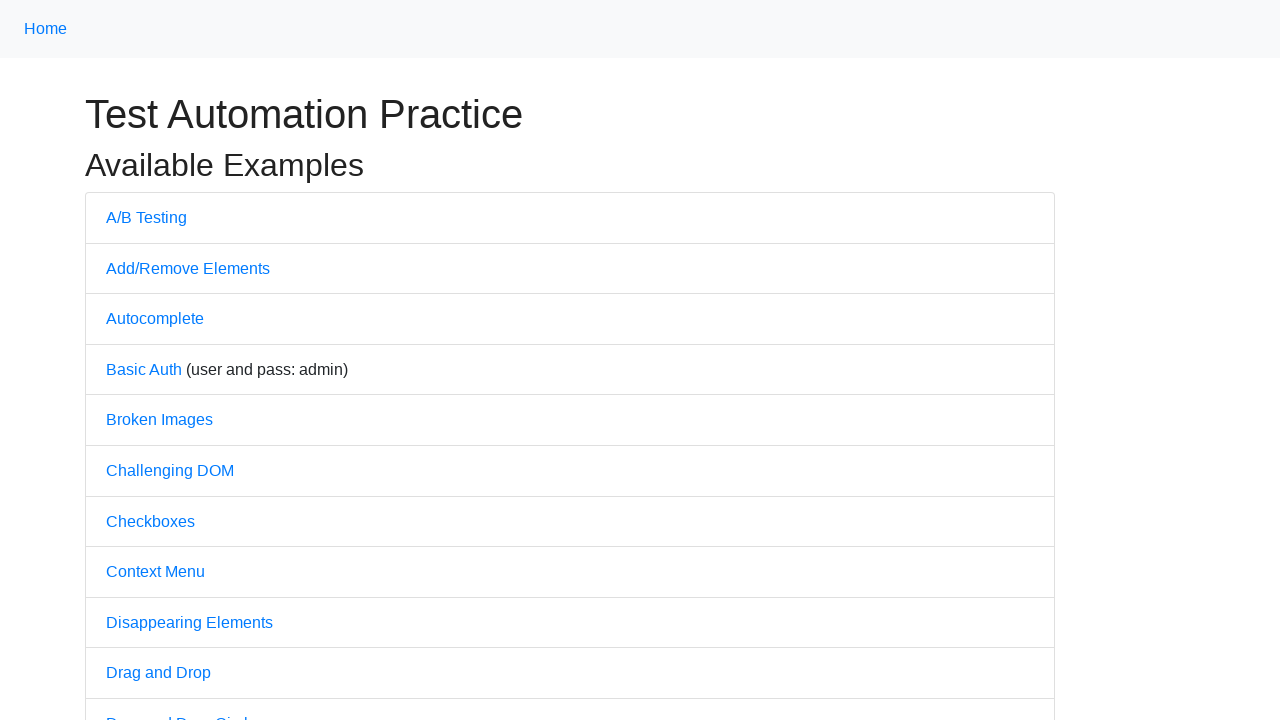

Scrolled down to 'Powered by Cydeo' footer element
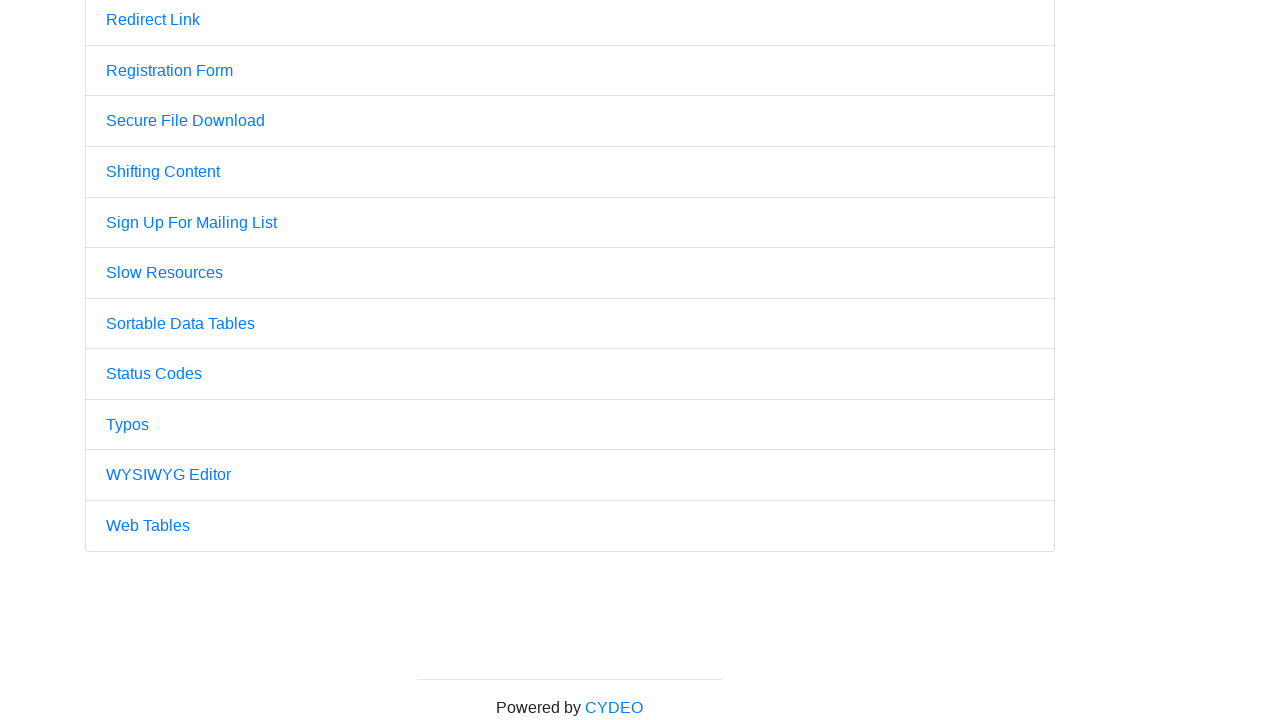

Verified 'Powered by Cydeo' element is visible
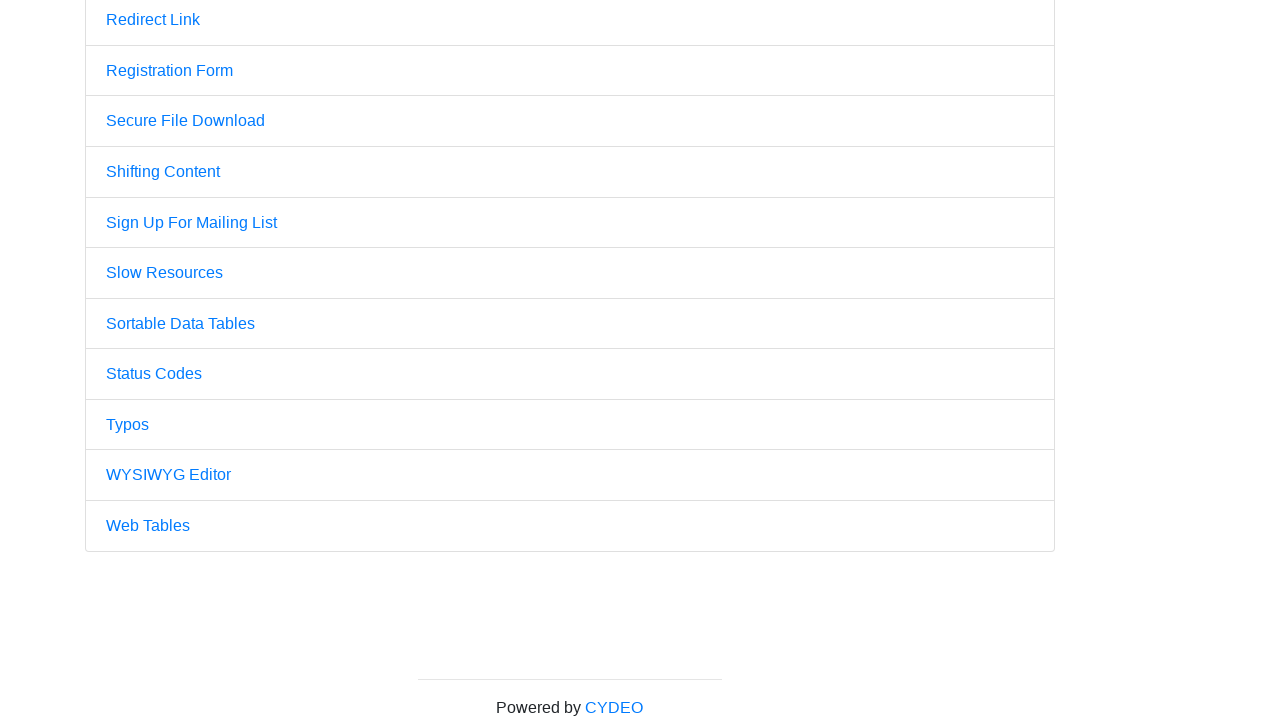

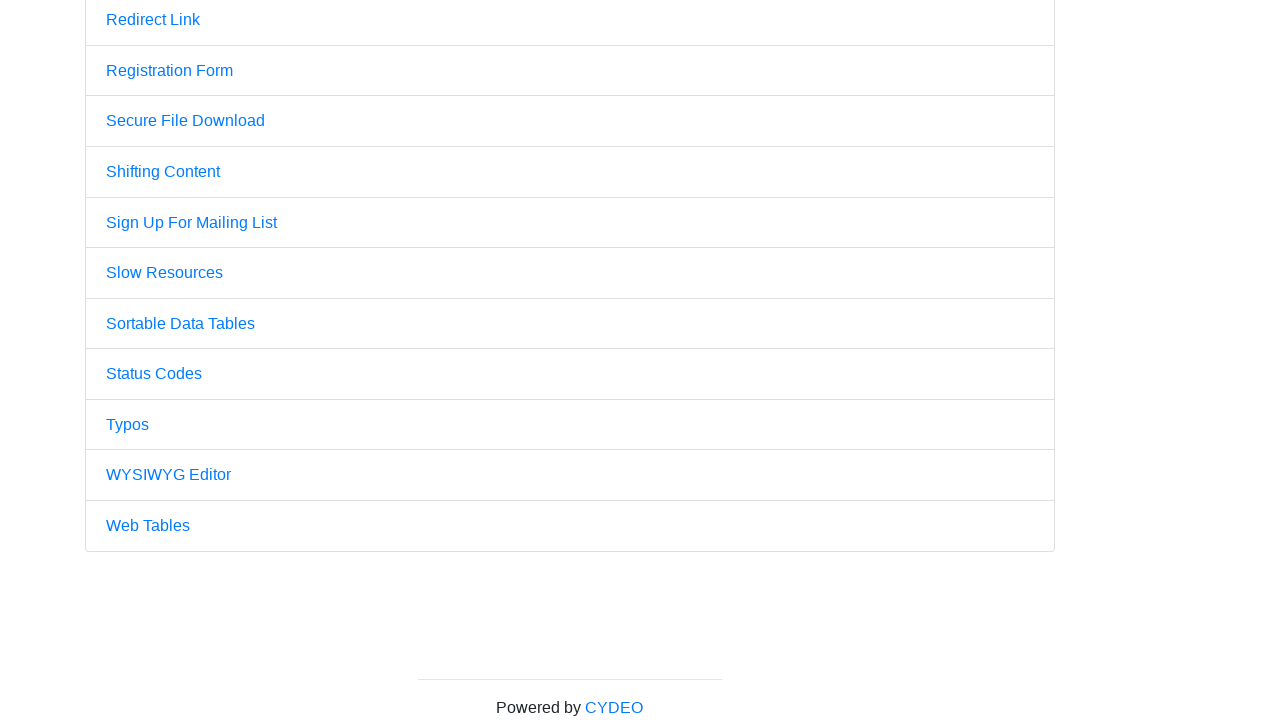